Tests the search functionality on Python.org by entering a search query and pressing Enter to submit

Starting URL: https://www.python.org/

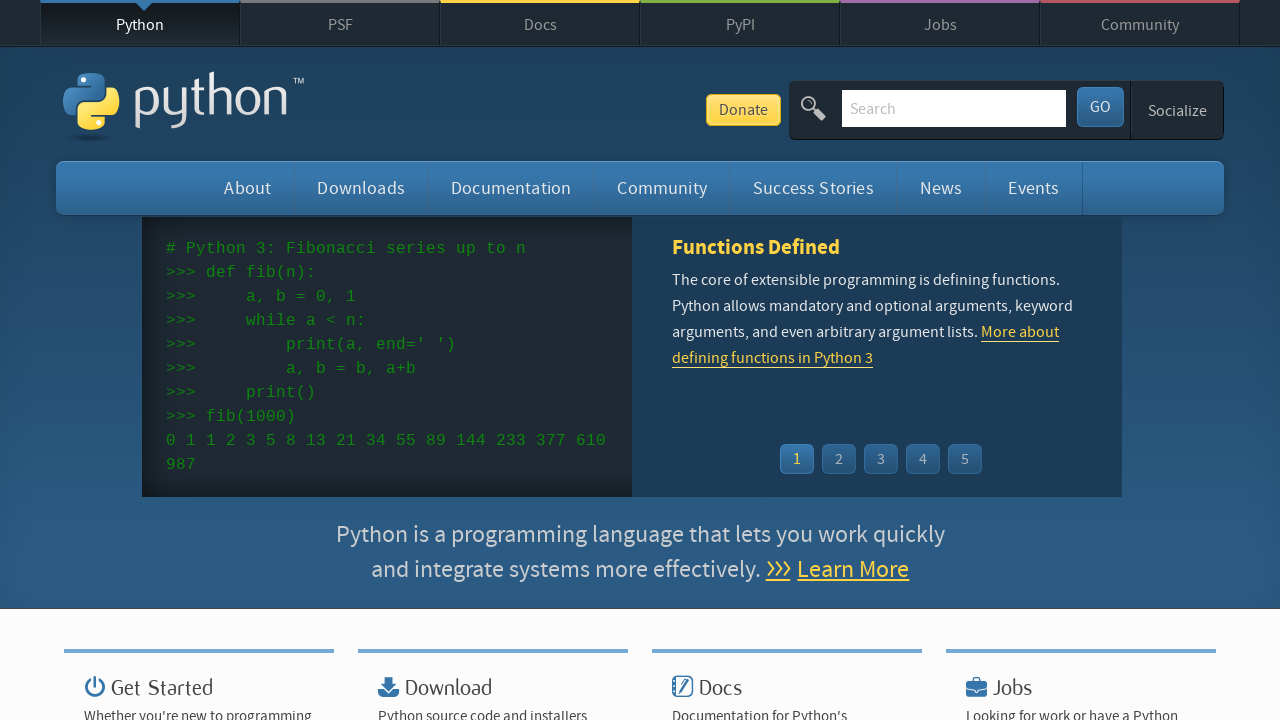

Filled search box with 'python' query on input[name='q']
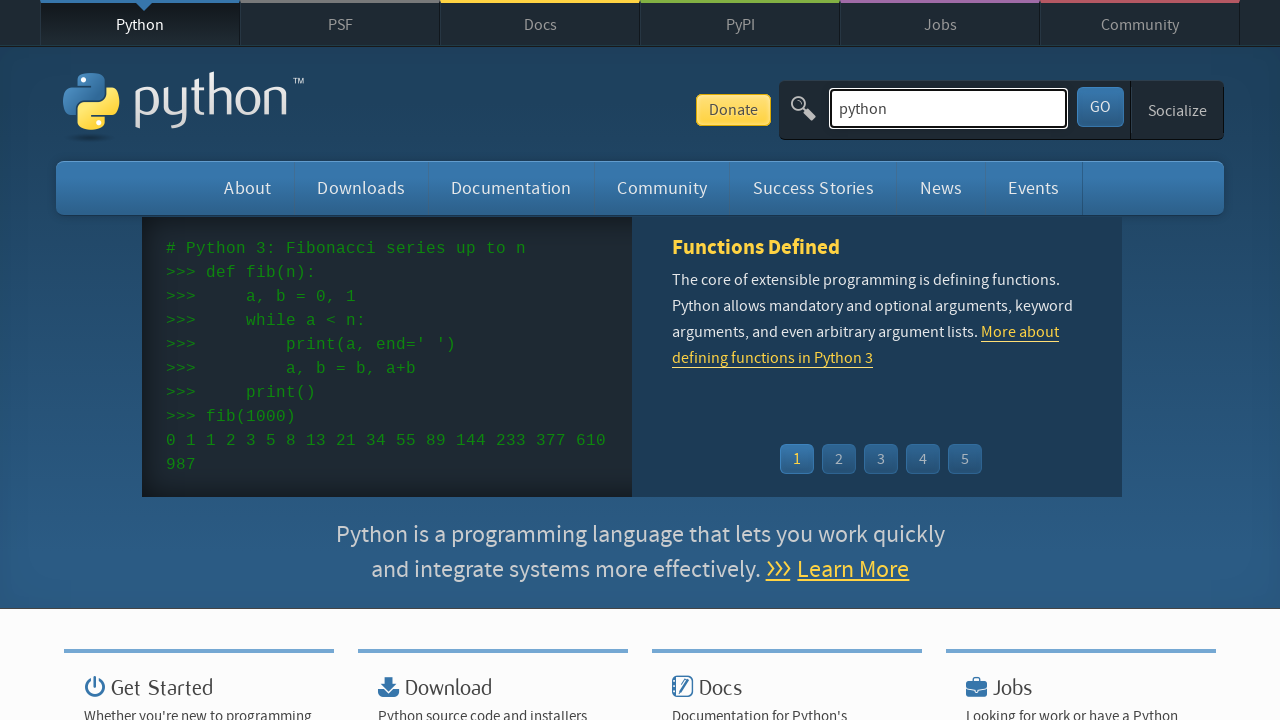

Pressed Enter to submit search query on input[name='q']
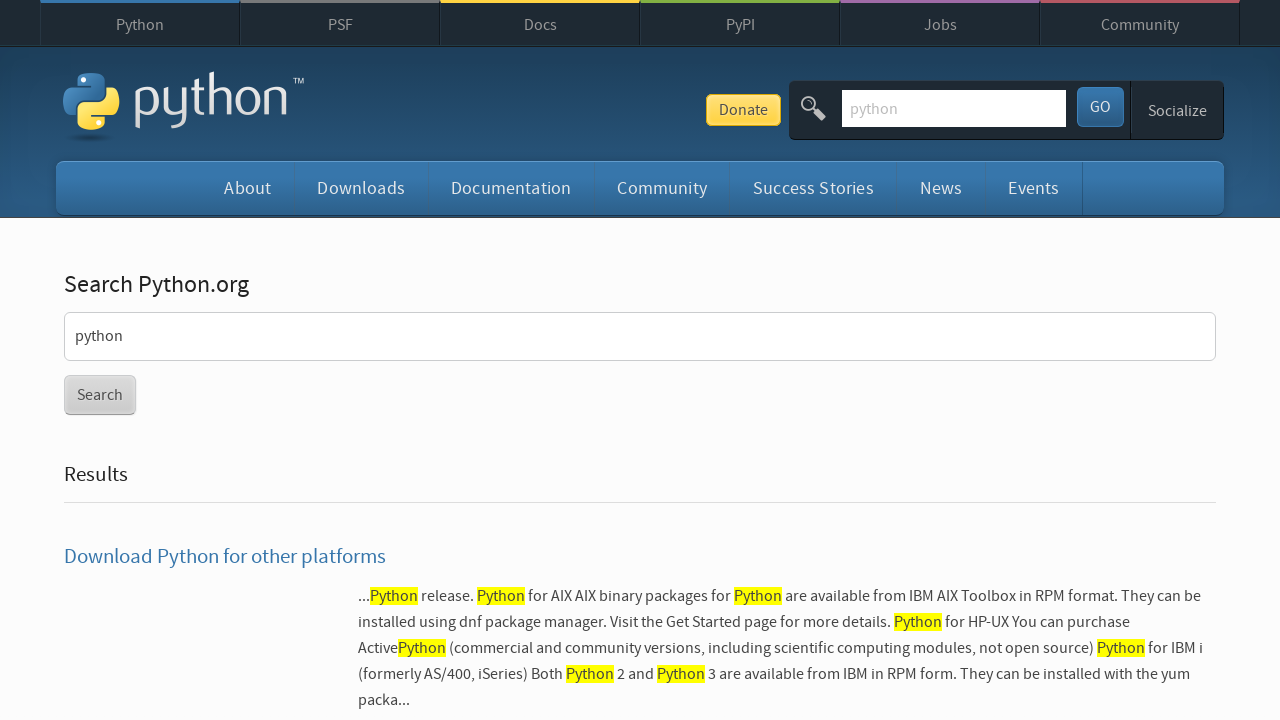

Search results page loaded and network idle
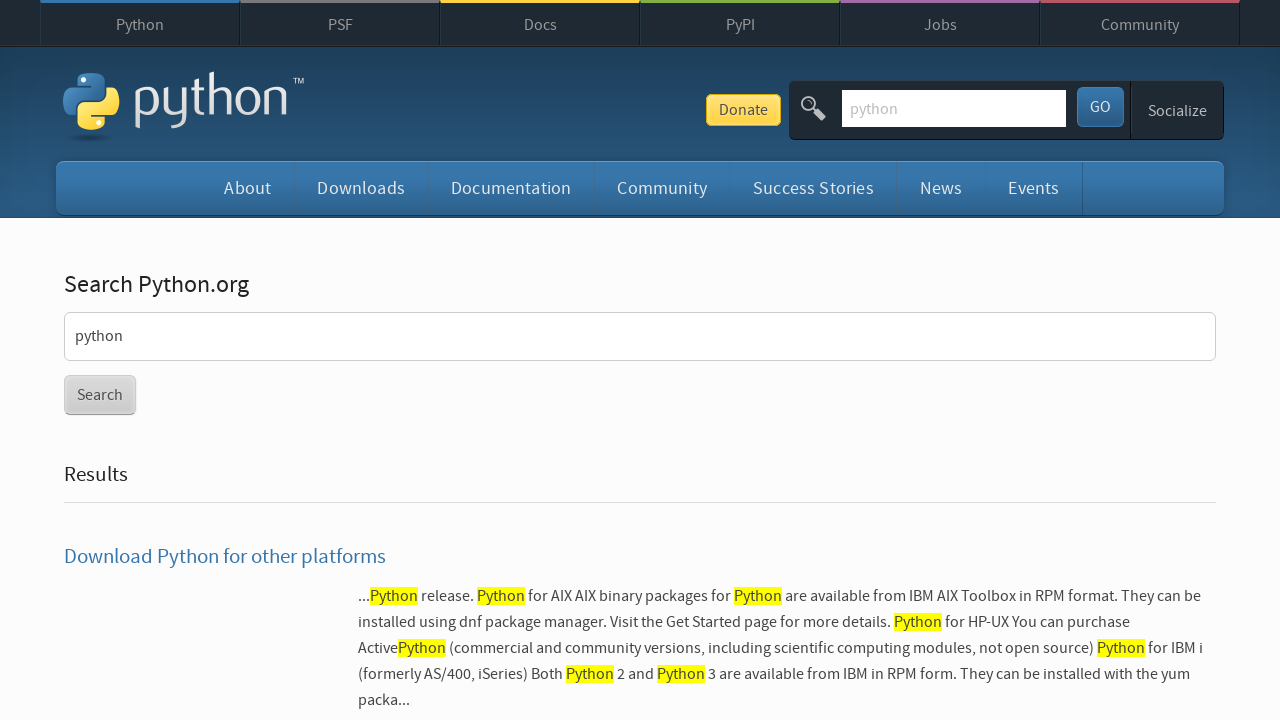

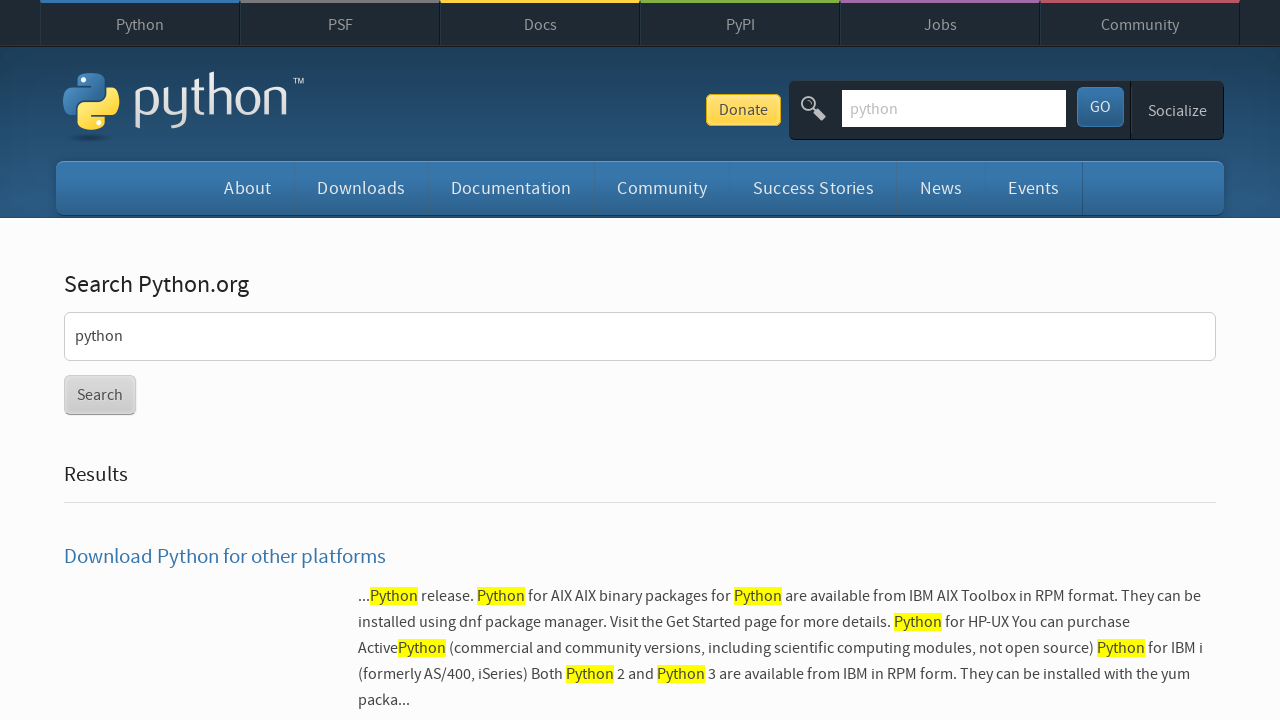